Tests a registration form on a practice testing website by filling in username, email, password, and confirm password fields, then clearing and re-entering the username field.

Starting URL: http://www.theTestingWorld.com/testings

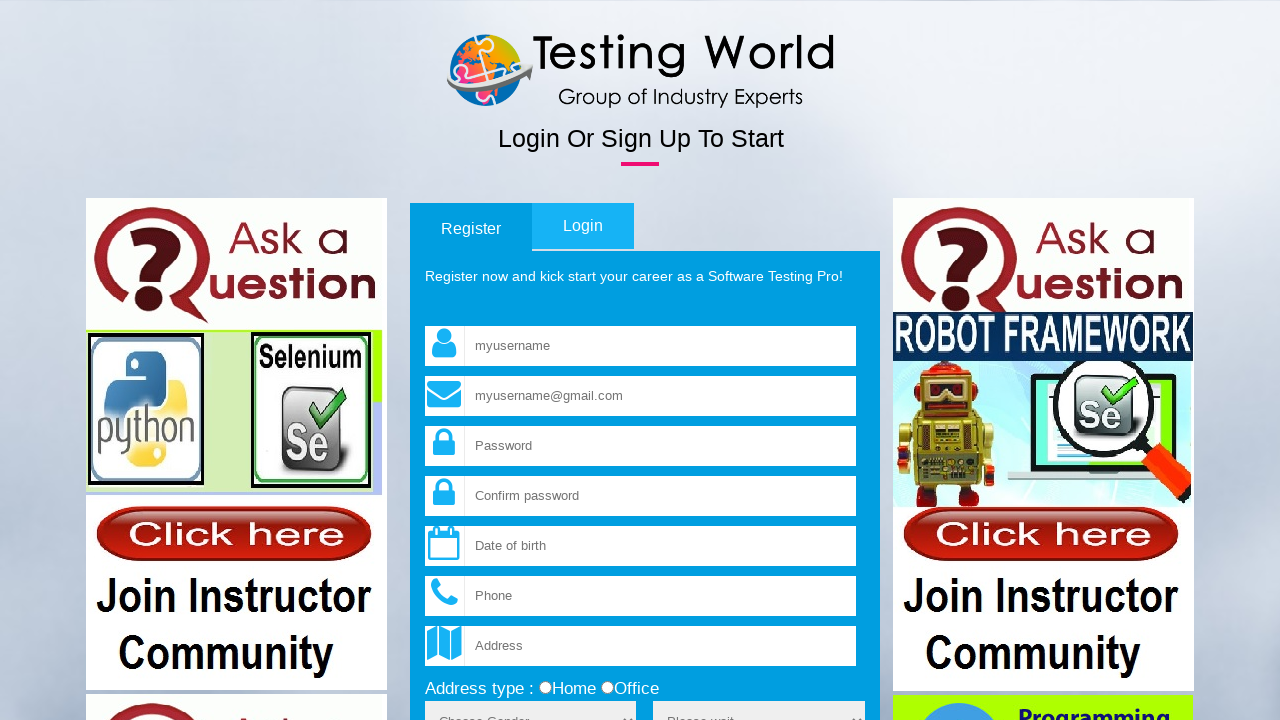

Filled username field with 'helloworld' on input[name='fld_username']
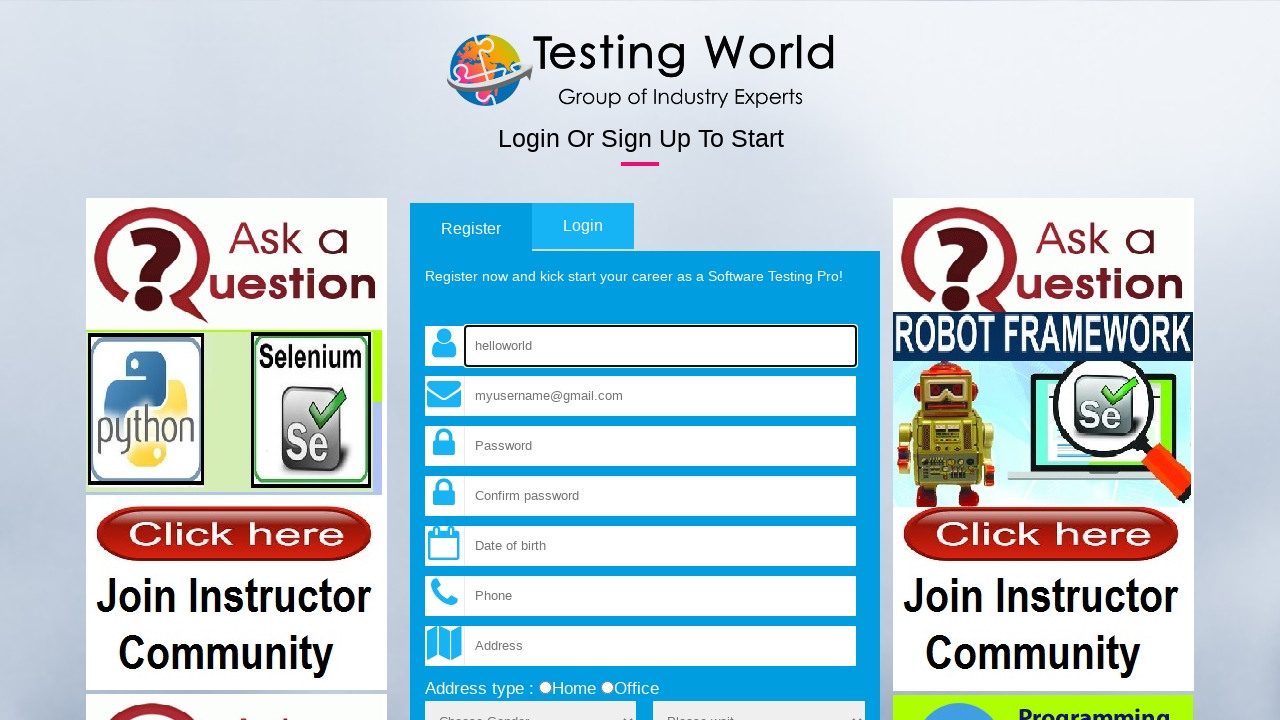

Filled email field with 'testingworldindia@gmail.com' on input[name='fld_email']
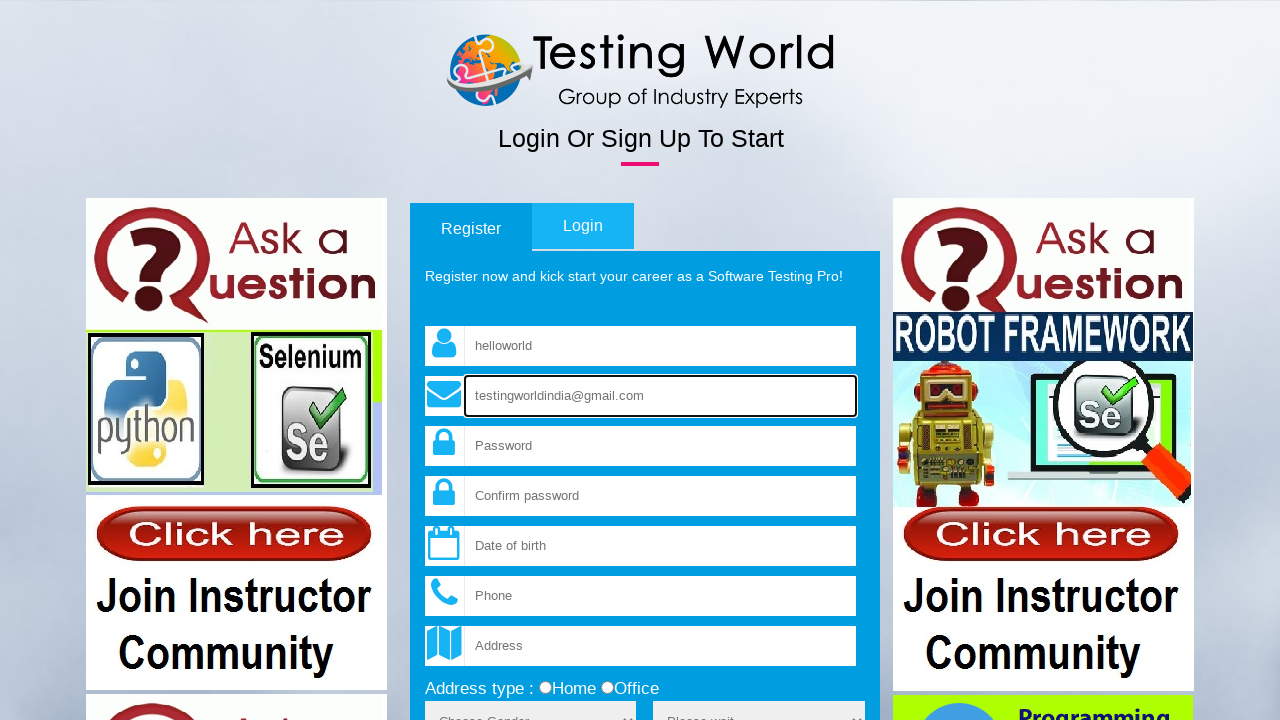

Filled password field with 'abcd123' on input[name='fld_password']
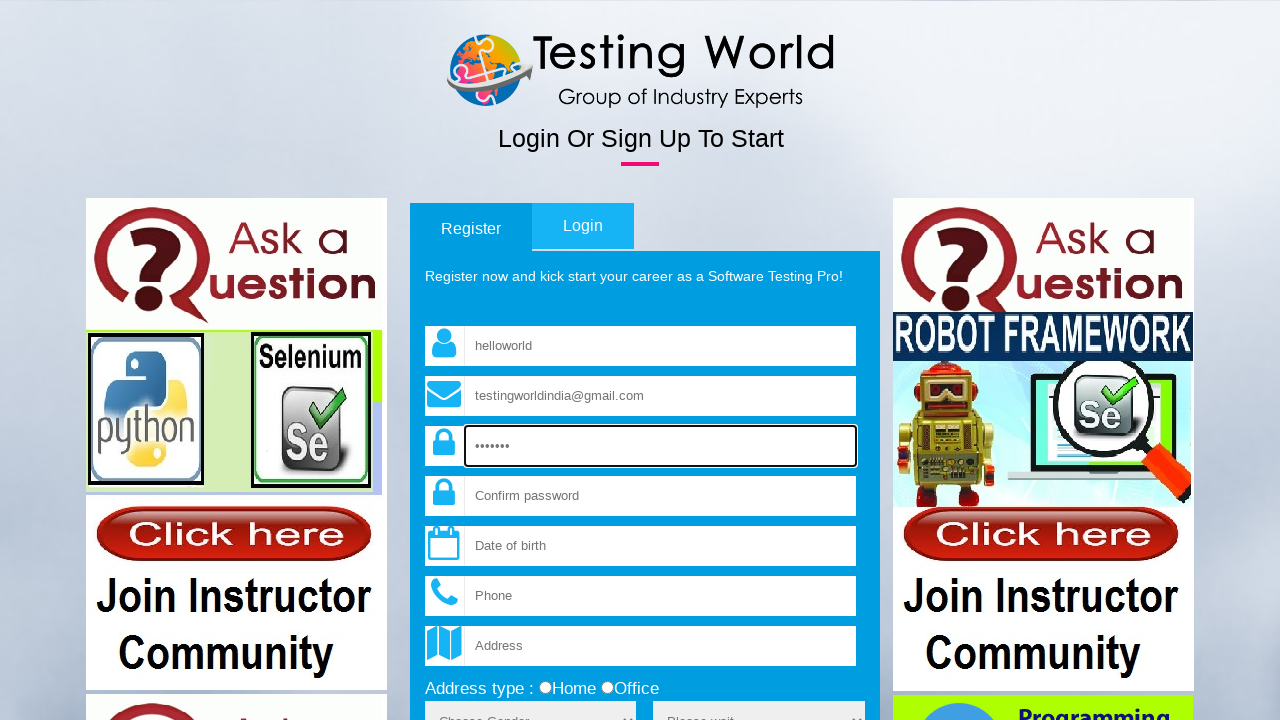

Filled confirm password field with 'abcd123' on input[name='fld_cpassword']
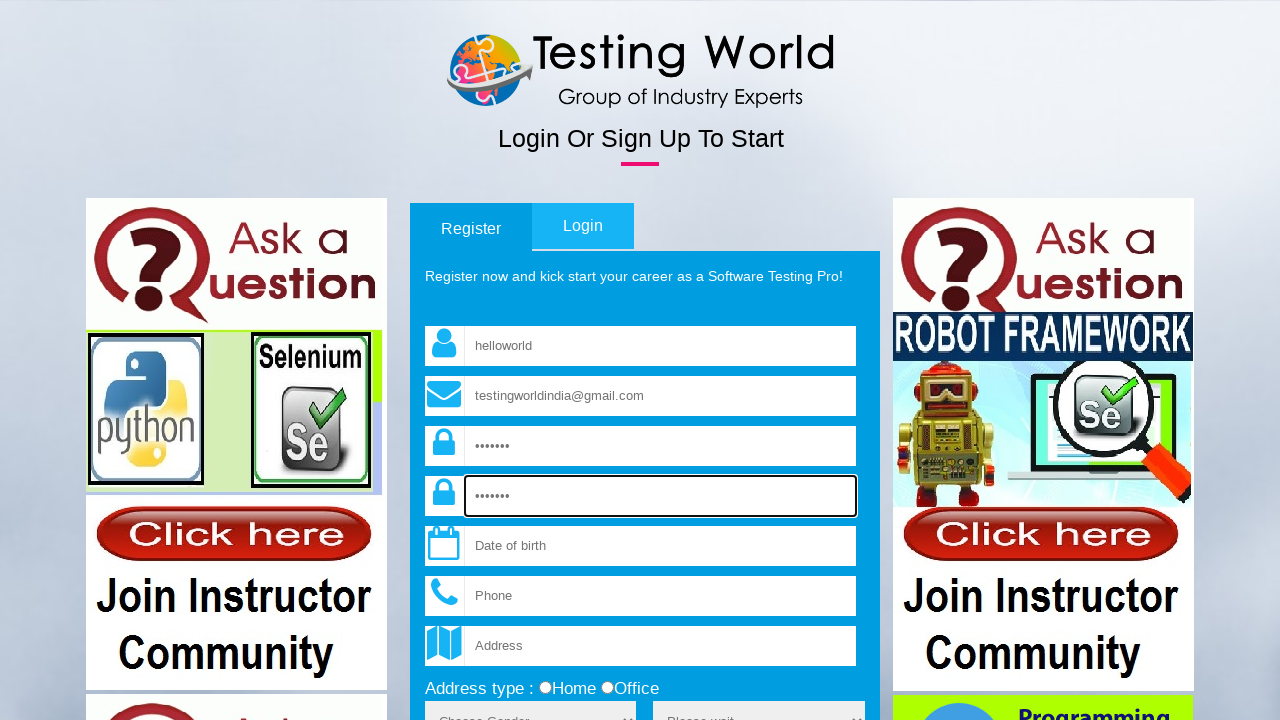

Cleared username field on input[name='fld_username']
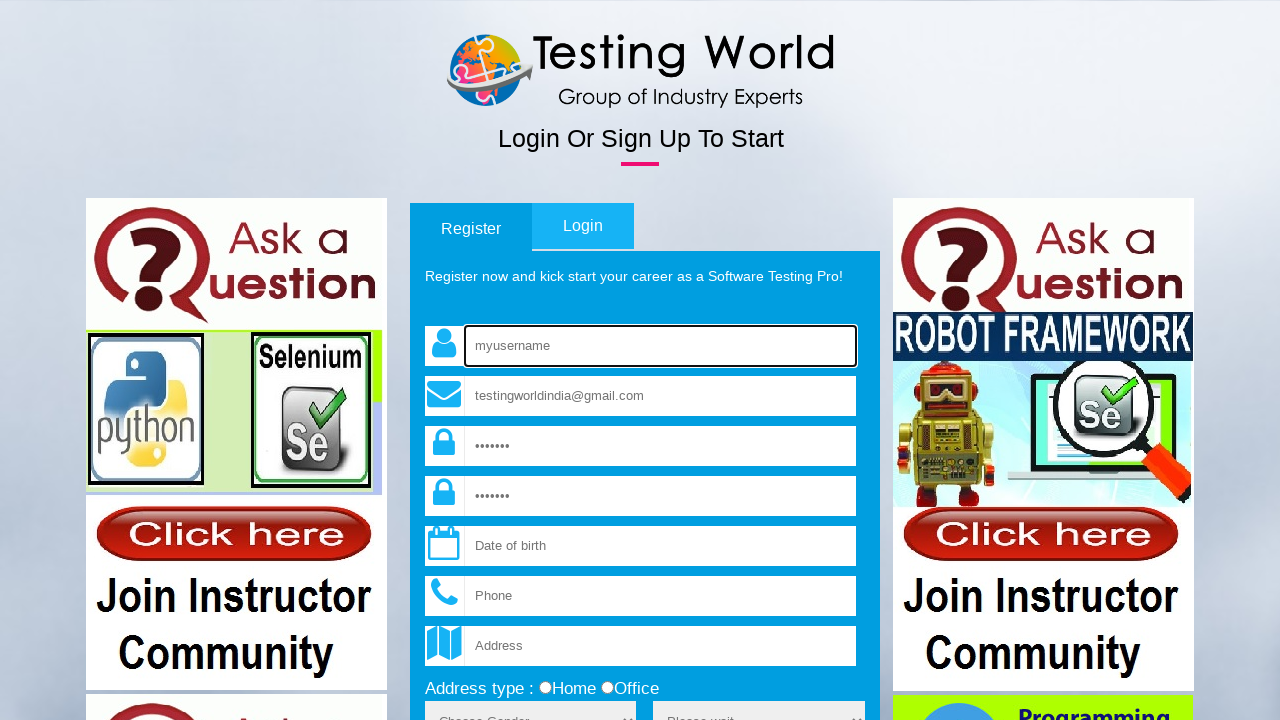

Re-entered username field with 'abcd123' on input[name='fld_username']
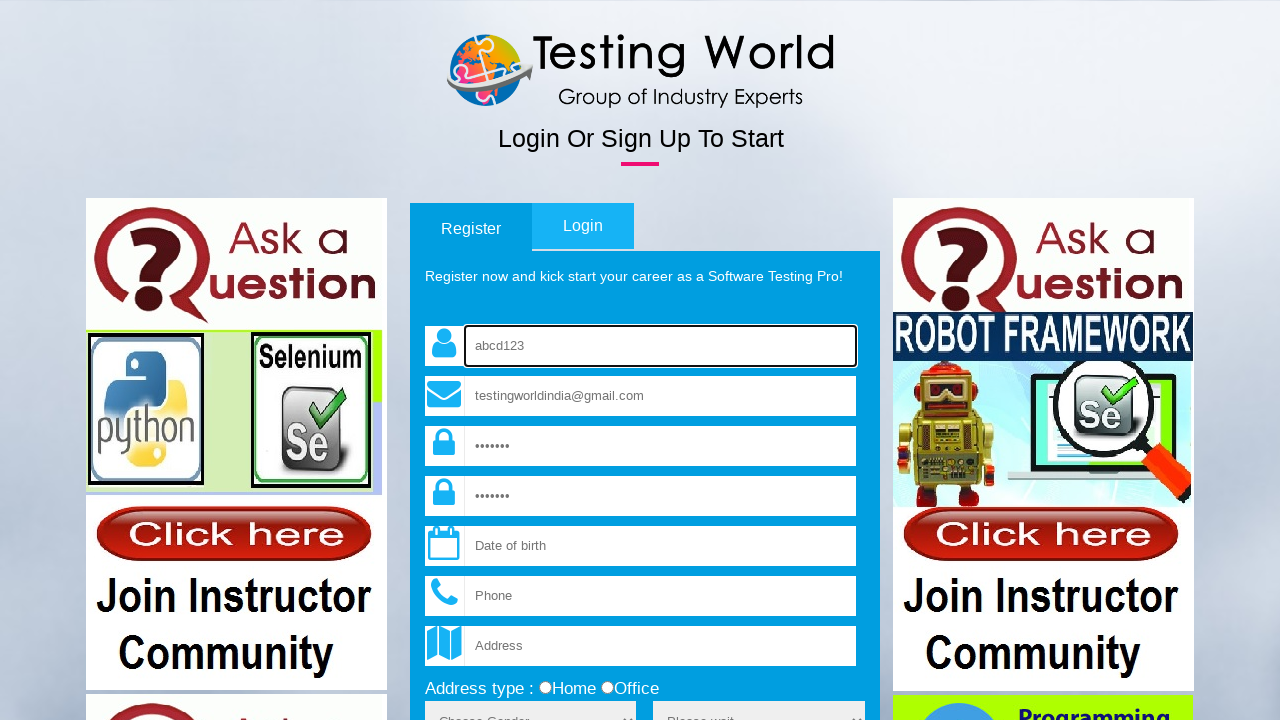

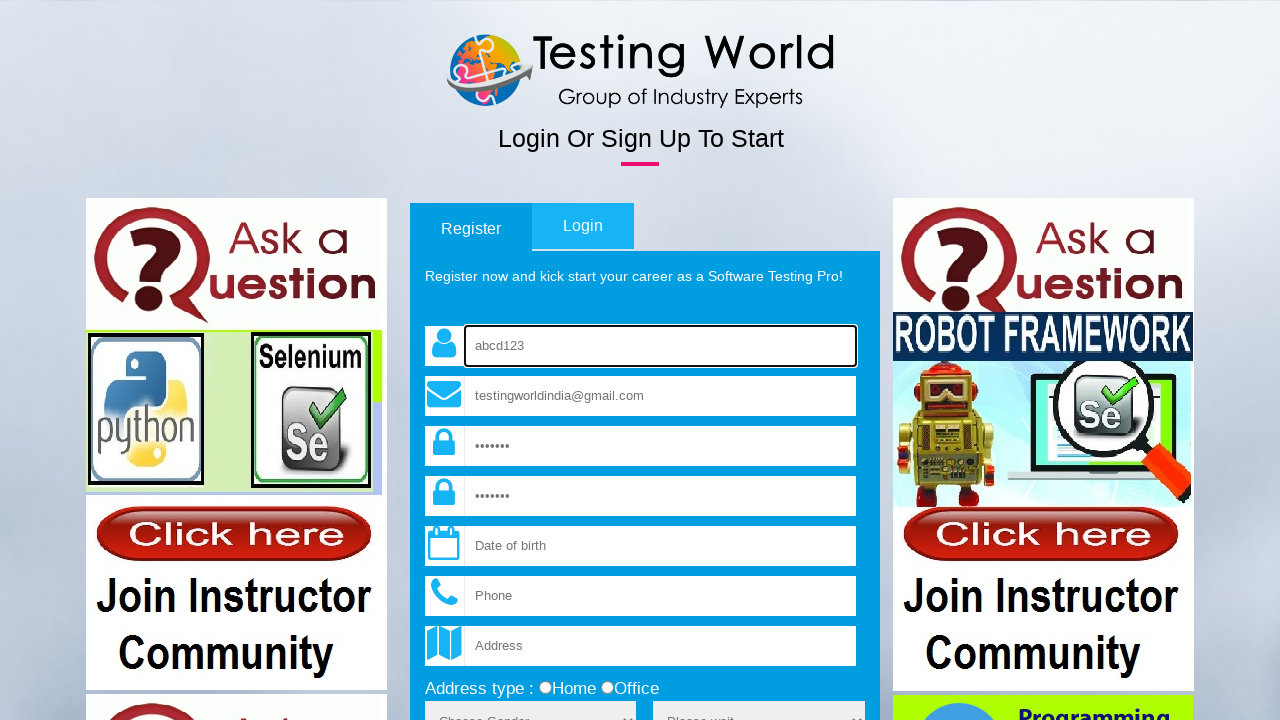